Tests hover functionality by navigating to the hovers page and hovering over each figure element to verify that hidden content becomes visible.

Starting URL: http://the-internet.herokuapp.com

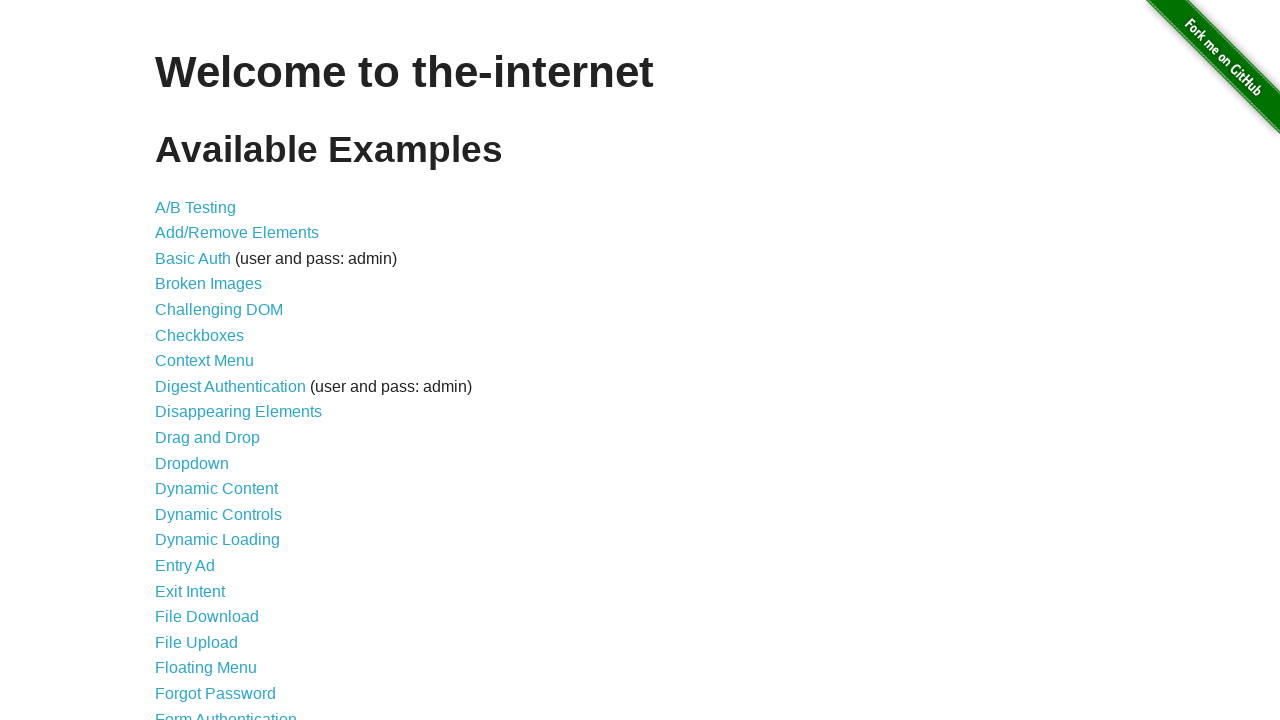

Clicked on the Hovers link to navigate to hovers page at (180, 360) on a[href='/hovers']
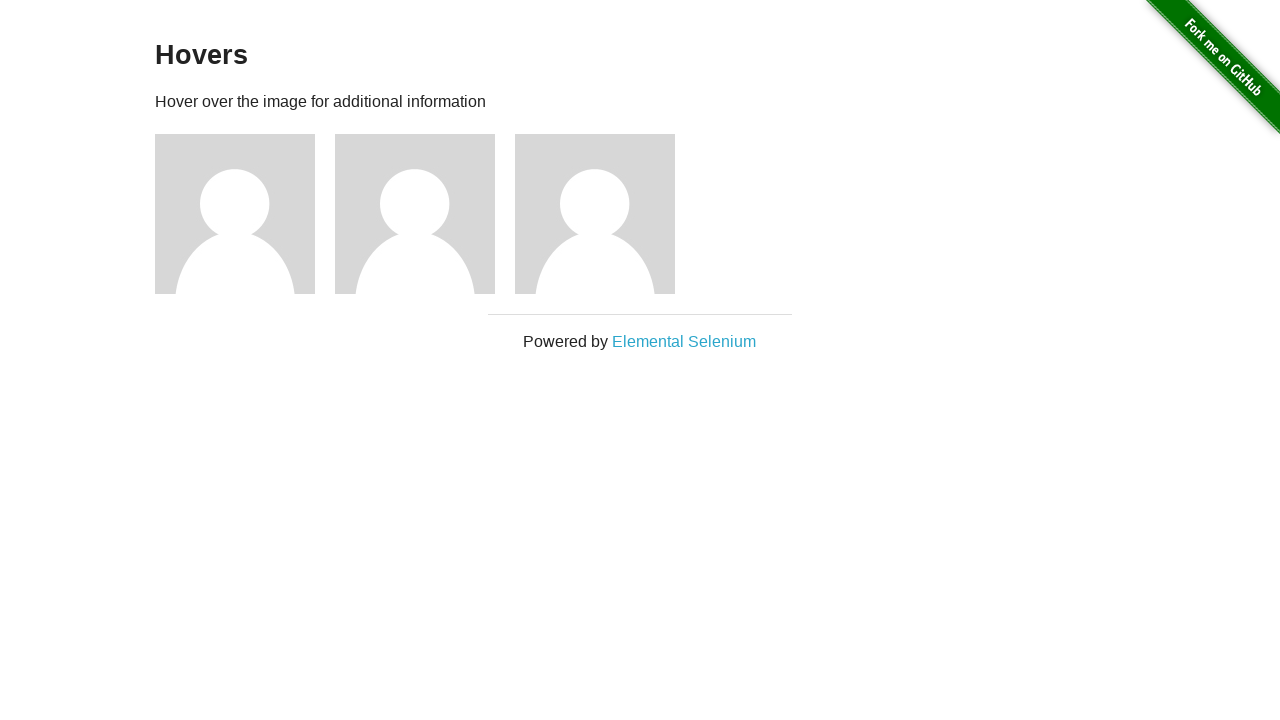

Waited for figure elements to load on the hovers page
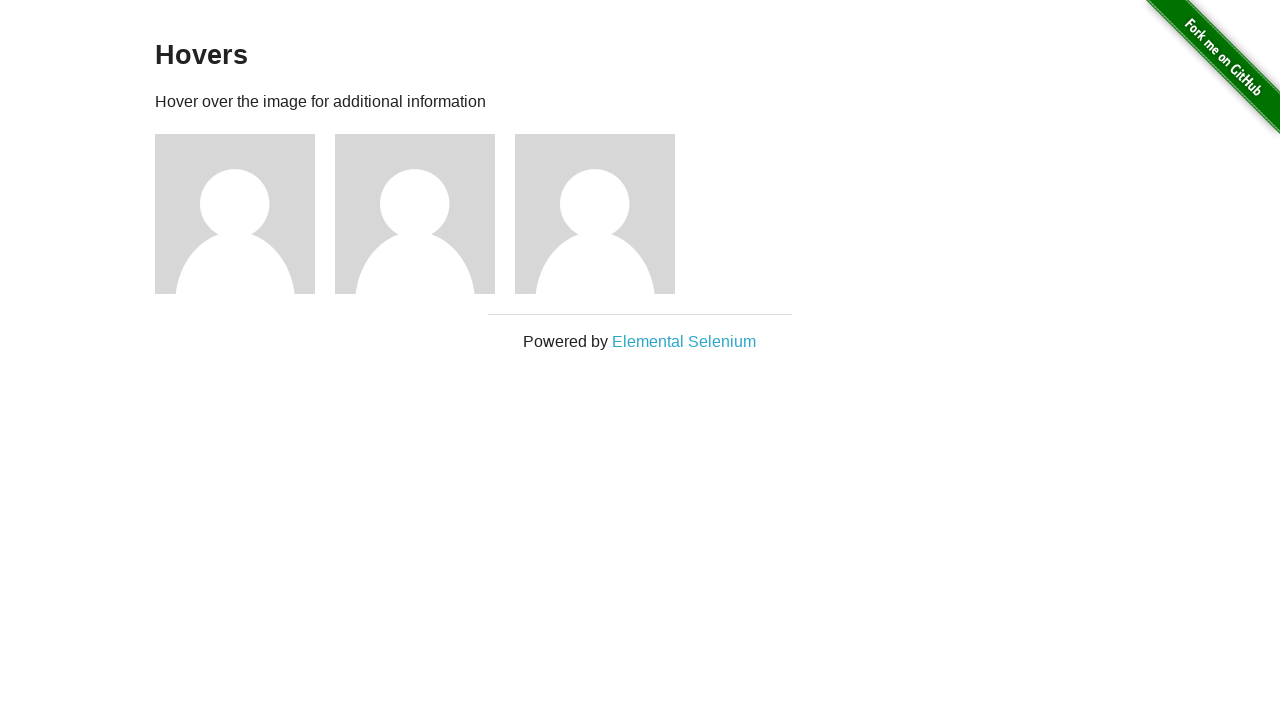

Hovered over figure element 1 at (245, 214) on div.figure >> nth=0
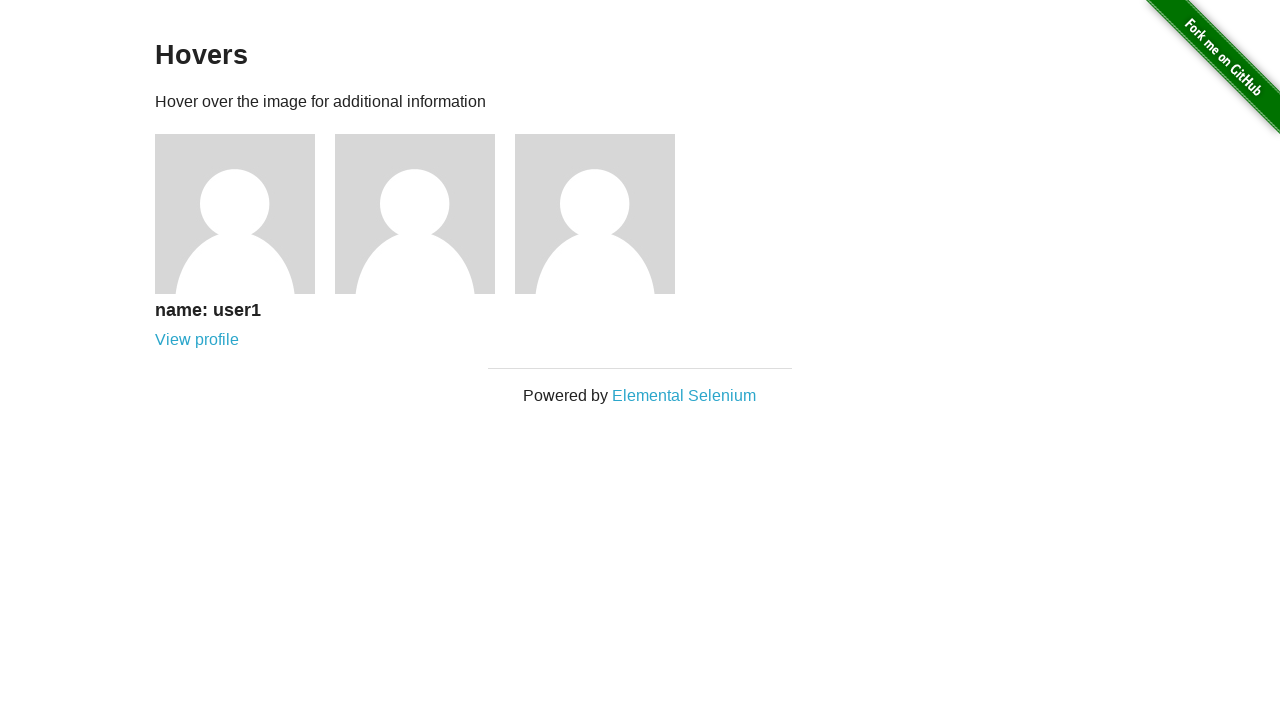

Verified hidden h5 content became visible on figure 1
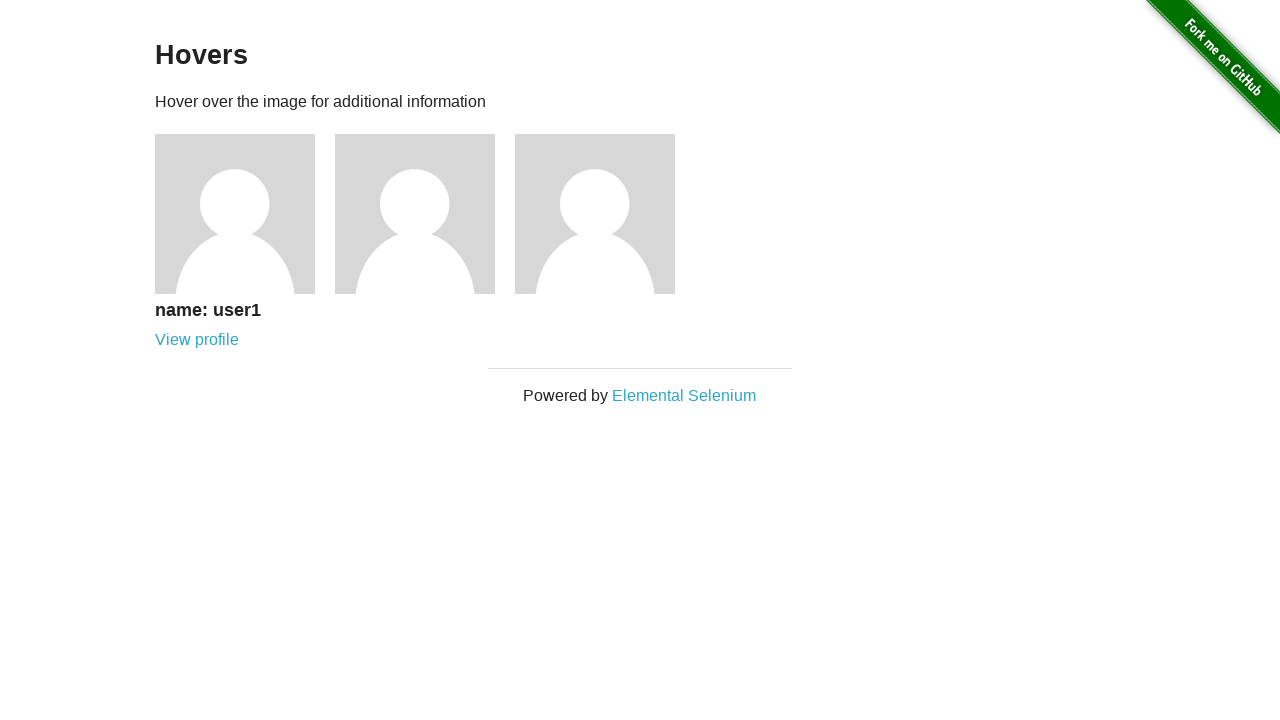

Hovered over figure element 2 at (425, 214) on div.figure >> nth=1
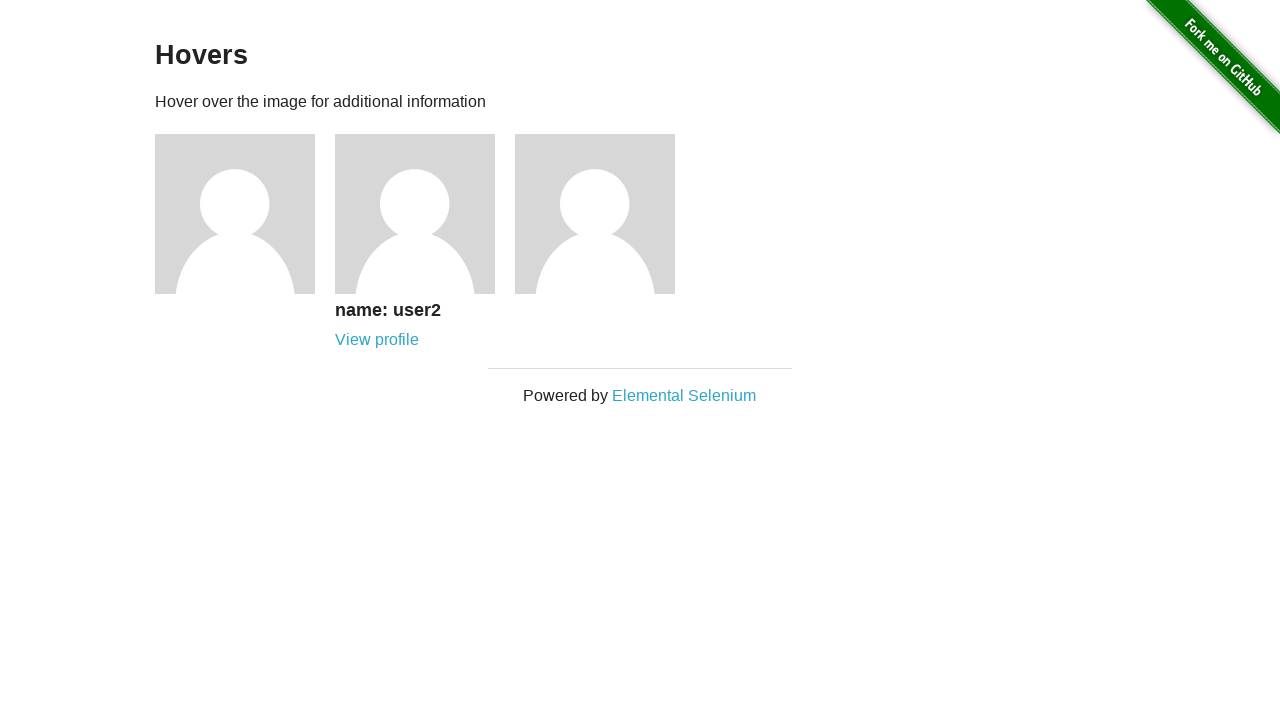

Verified hidden h5 content became visible on figure 2
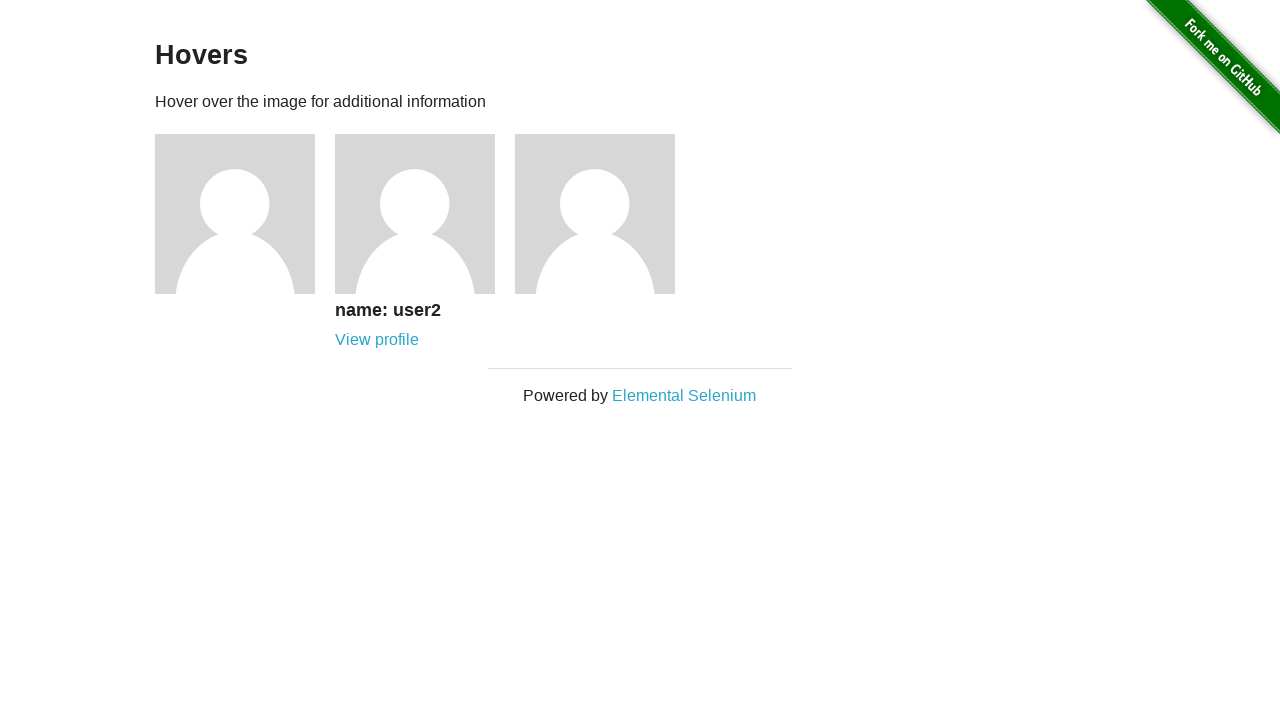

Hovered over figure element 3 at (605, 214) on div.figure >> nth=2
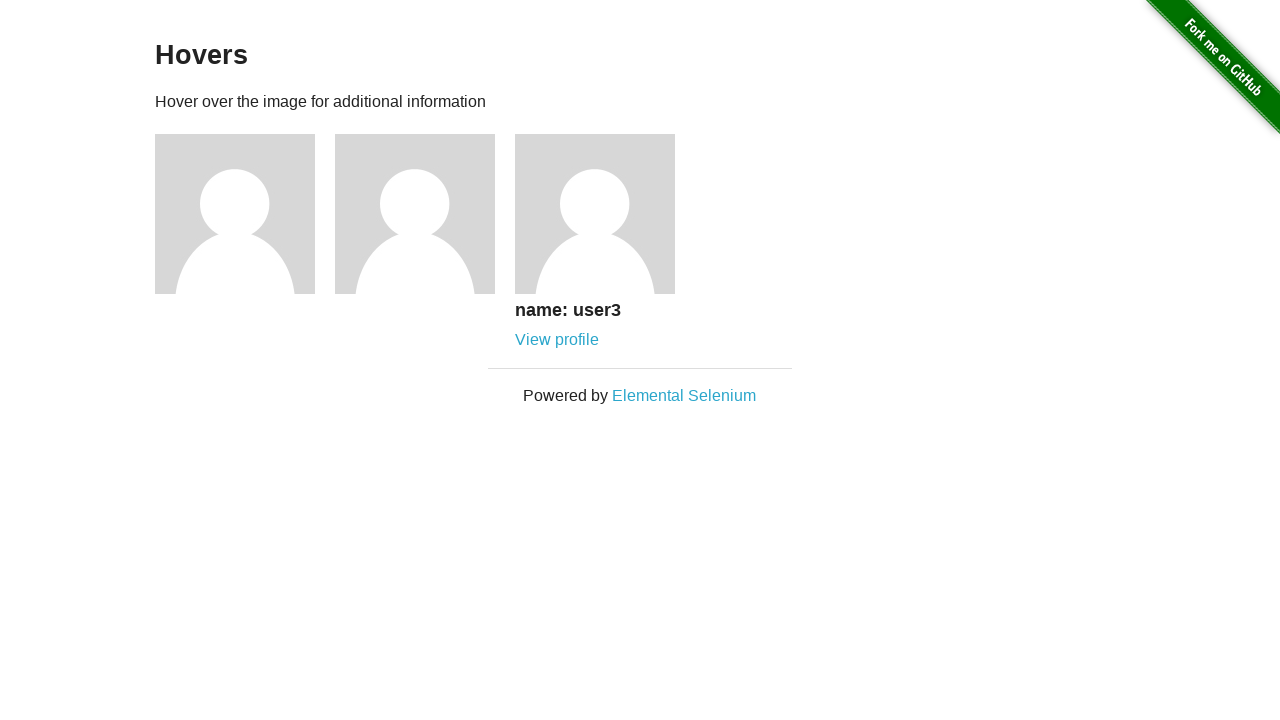

Verified hidden h5 content became visible on figure 3
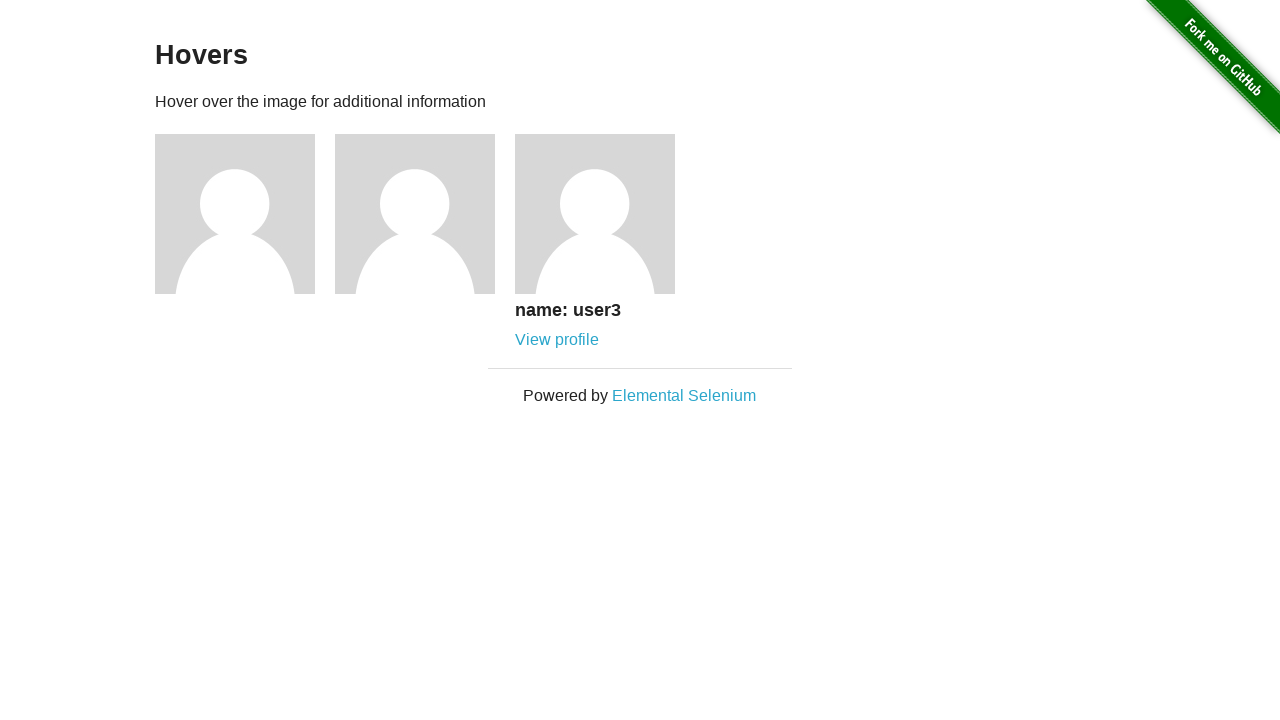

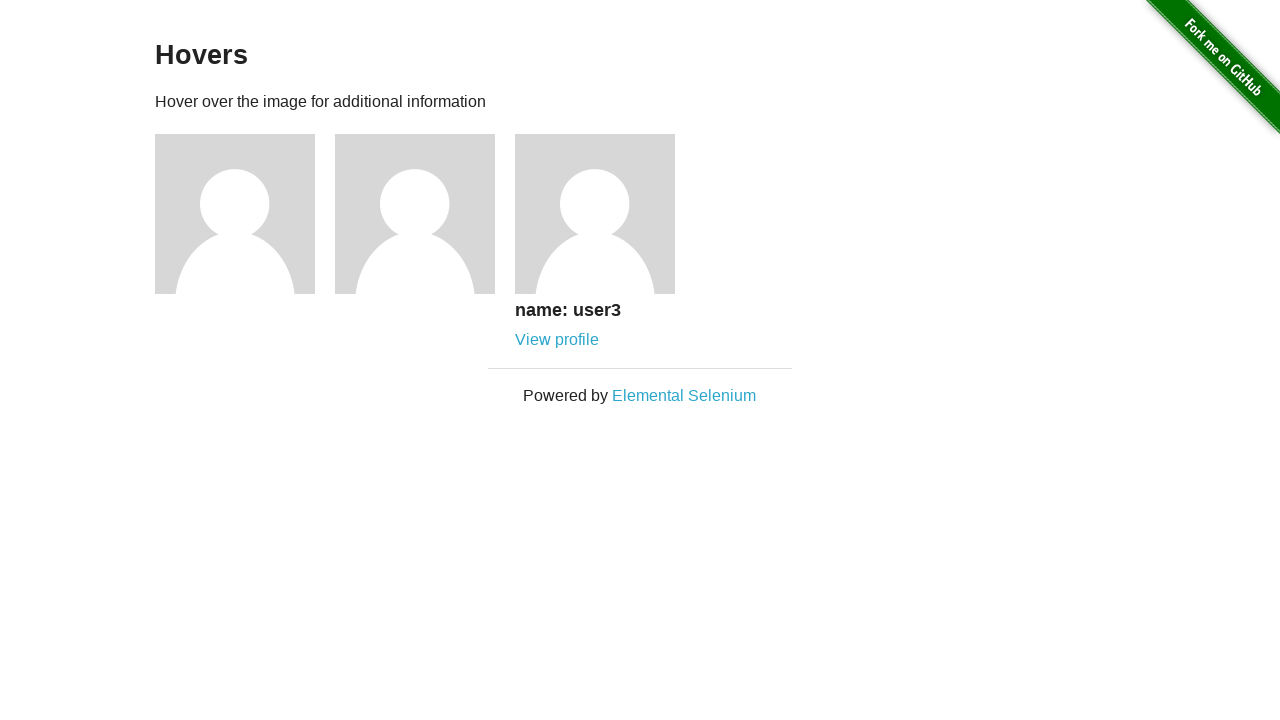